Tests text input by filling a field and clicking a button that updates its text to the input value

Starting URL: http://uitestingplayground.com/textinput

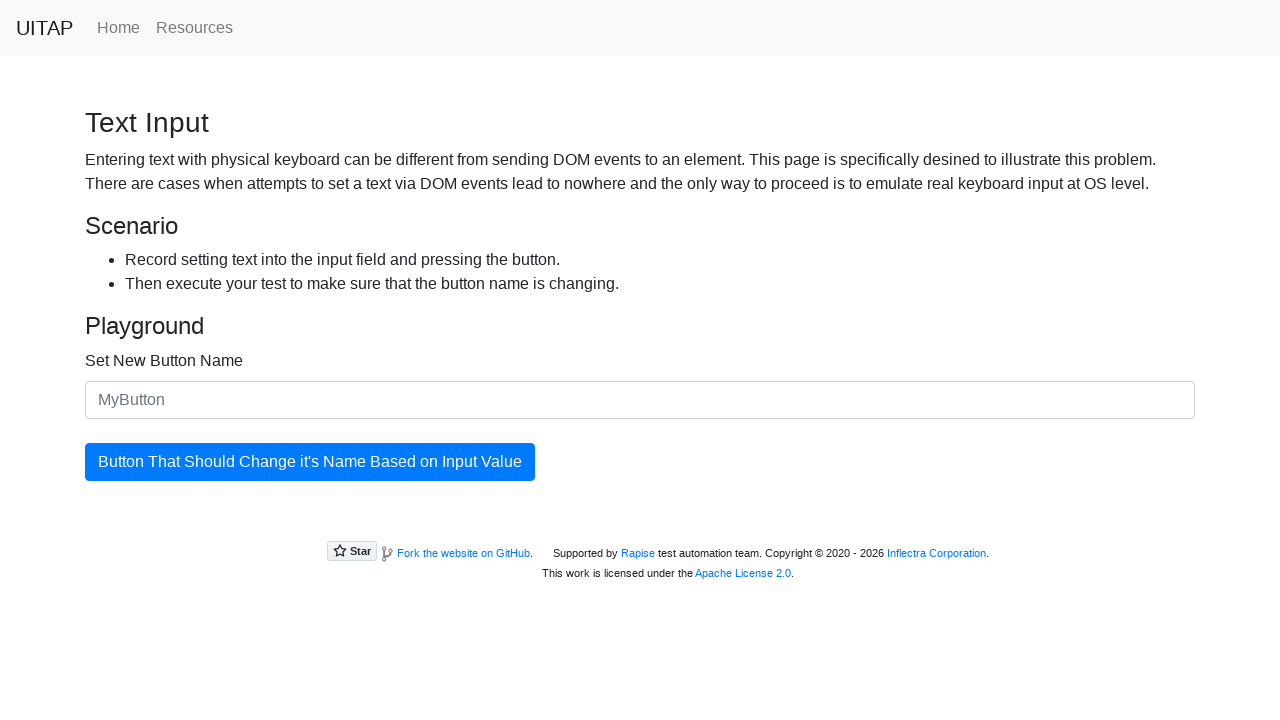

Filled input field with 'Automation Test' on internal:label="Set New Button Name"i
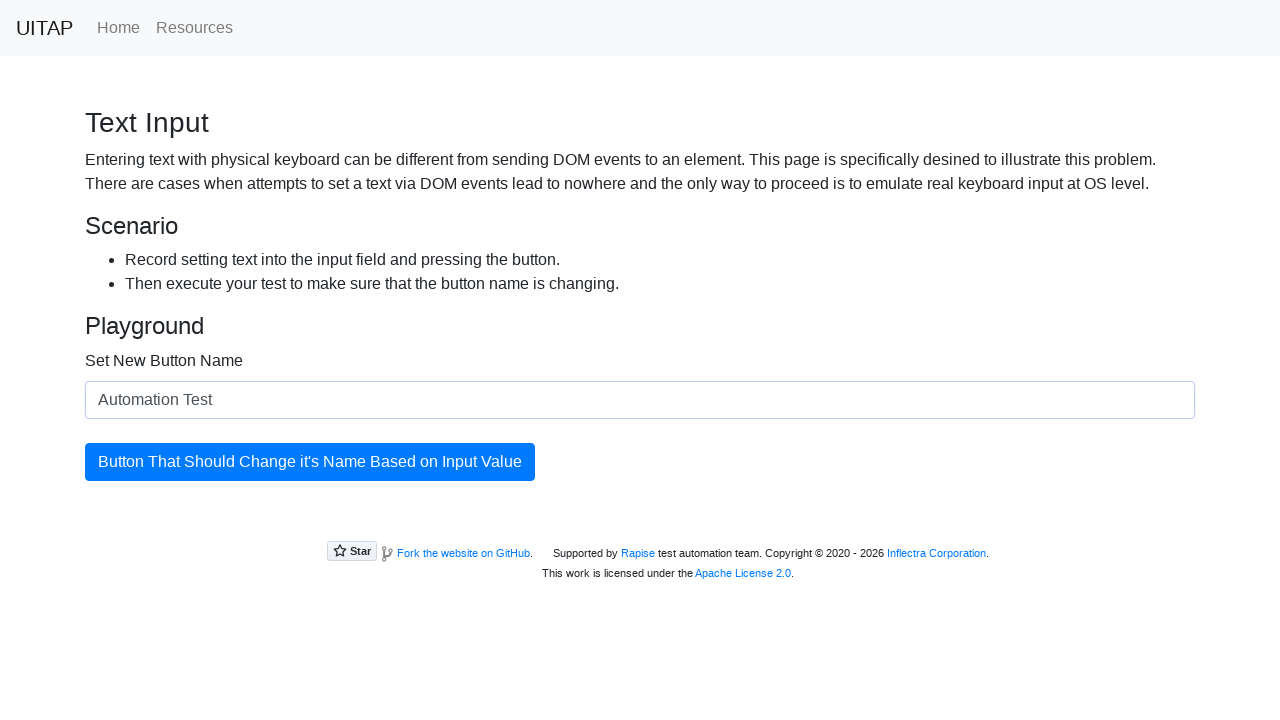

Clicked button to update its name to the input value at (310, 462) on #updatingButton
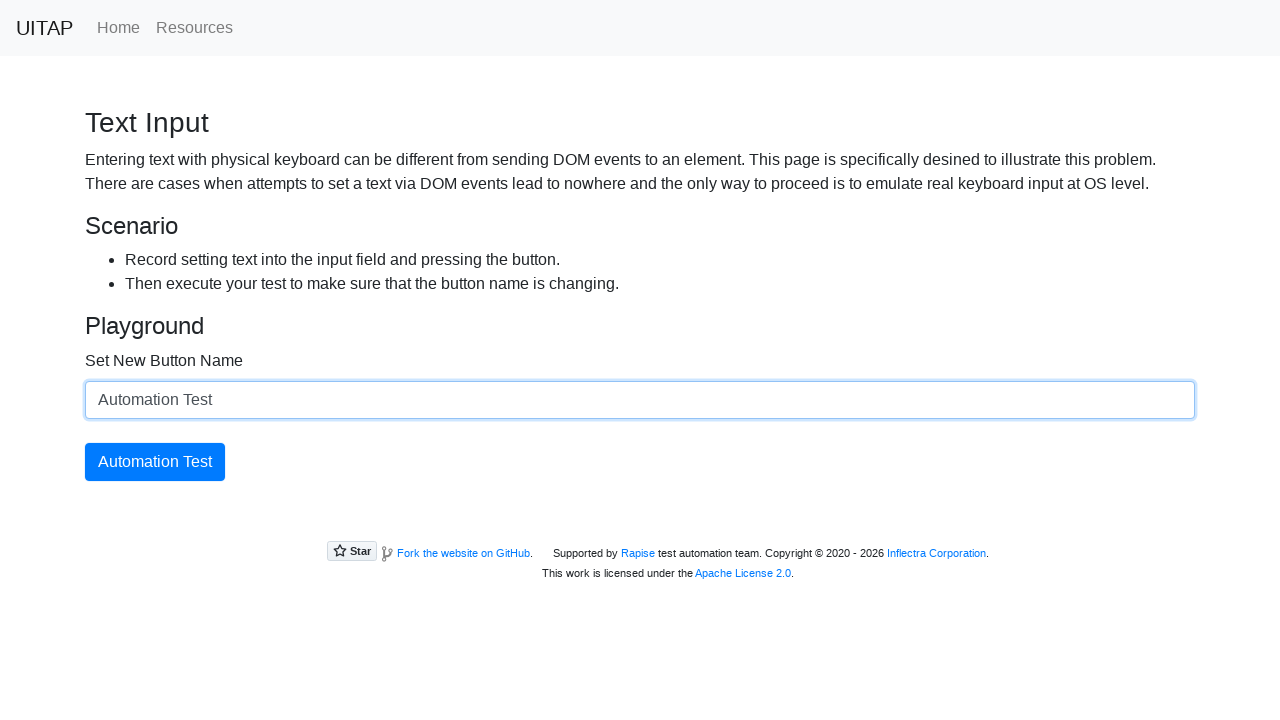

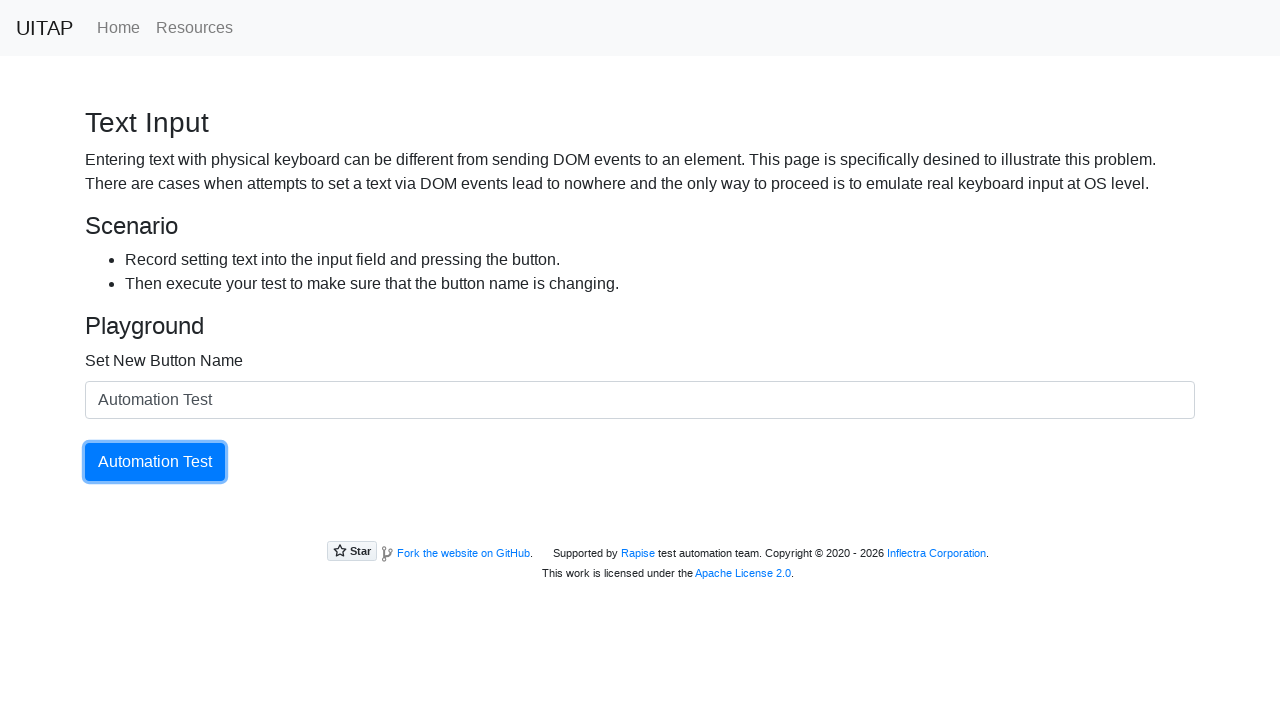